Tests checkbox functionality by navigating to checkboxes page and ensuring both checkboxes are checked

Starting URL: https://the-internet.herokuapp.com/

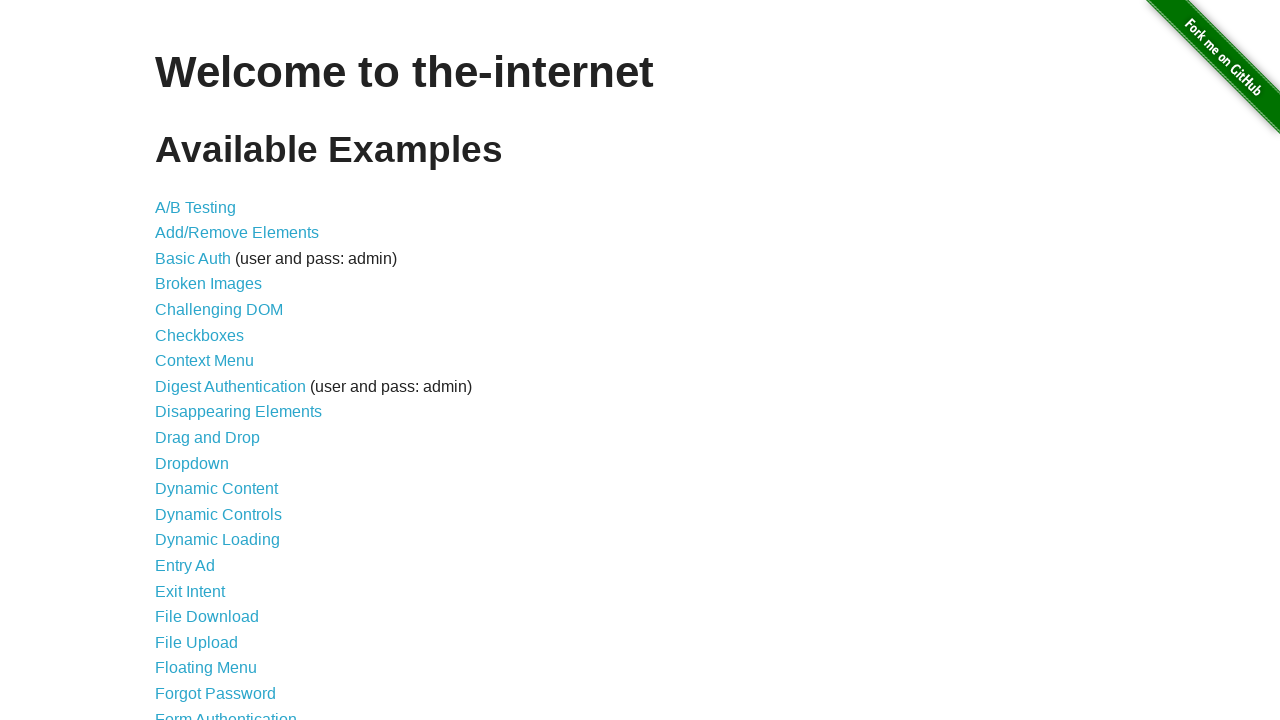

Clicked on Checkboxes link at (200, 335) on a:has-text("Checkboxes")
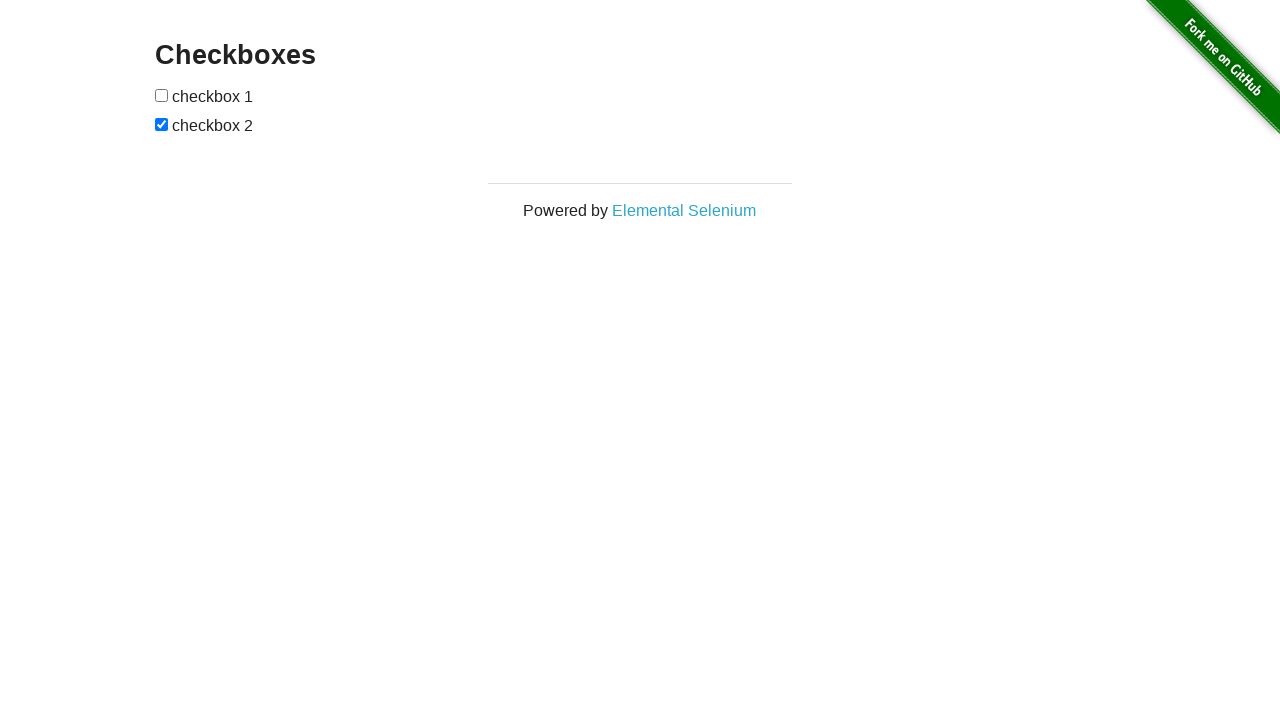

Located first checkbox element
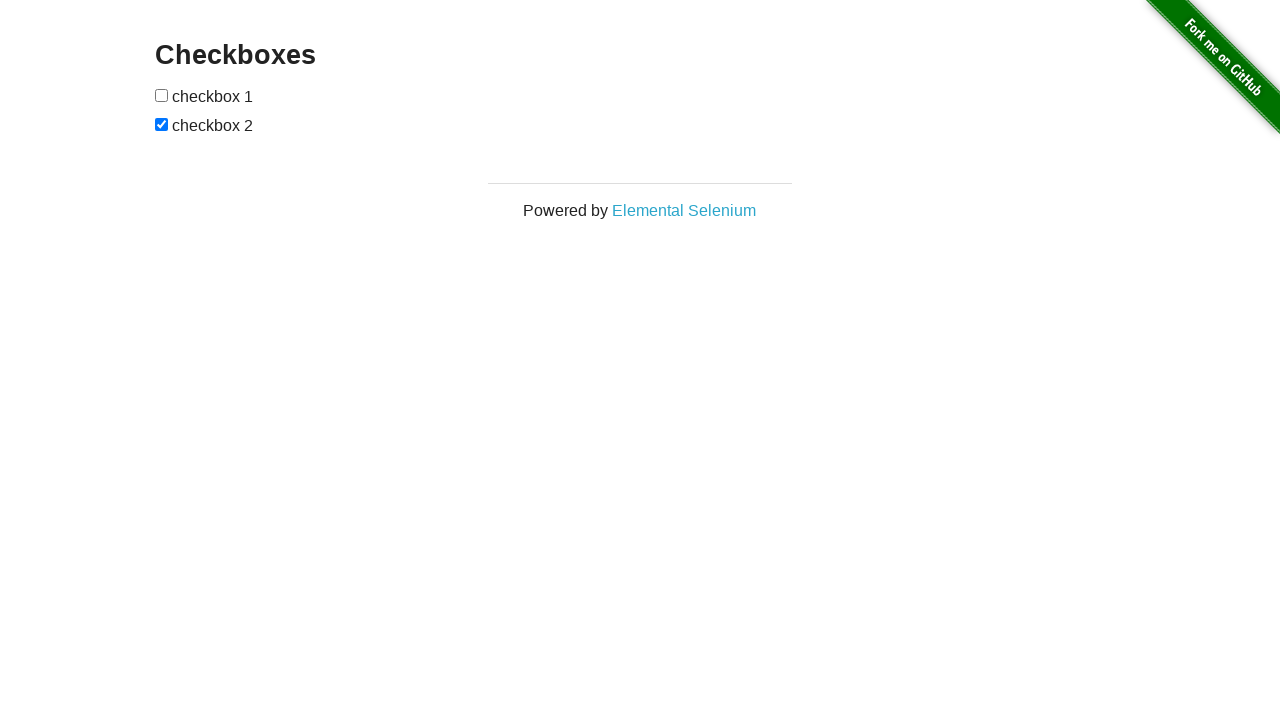

Located second checkbox element
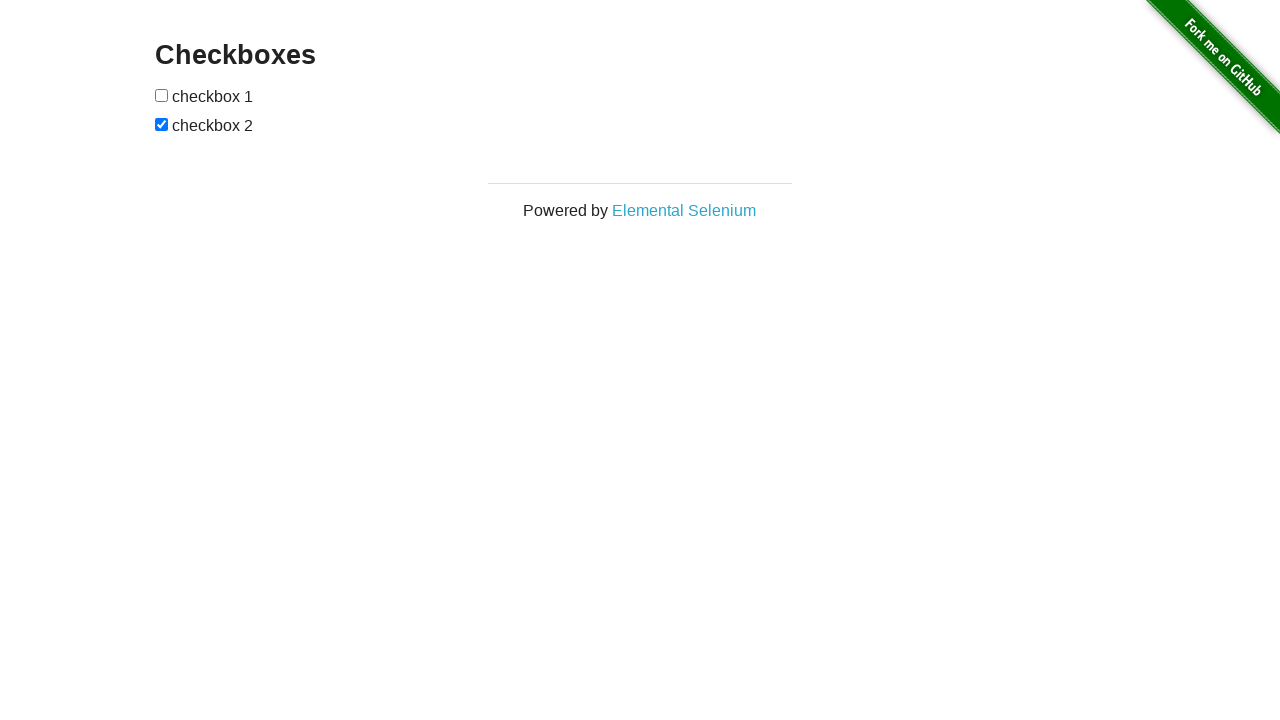

Clicked first checkbox to check it at (162, 95) on input[type="checkbox"] >> nth=0
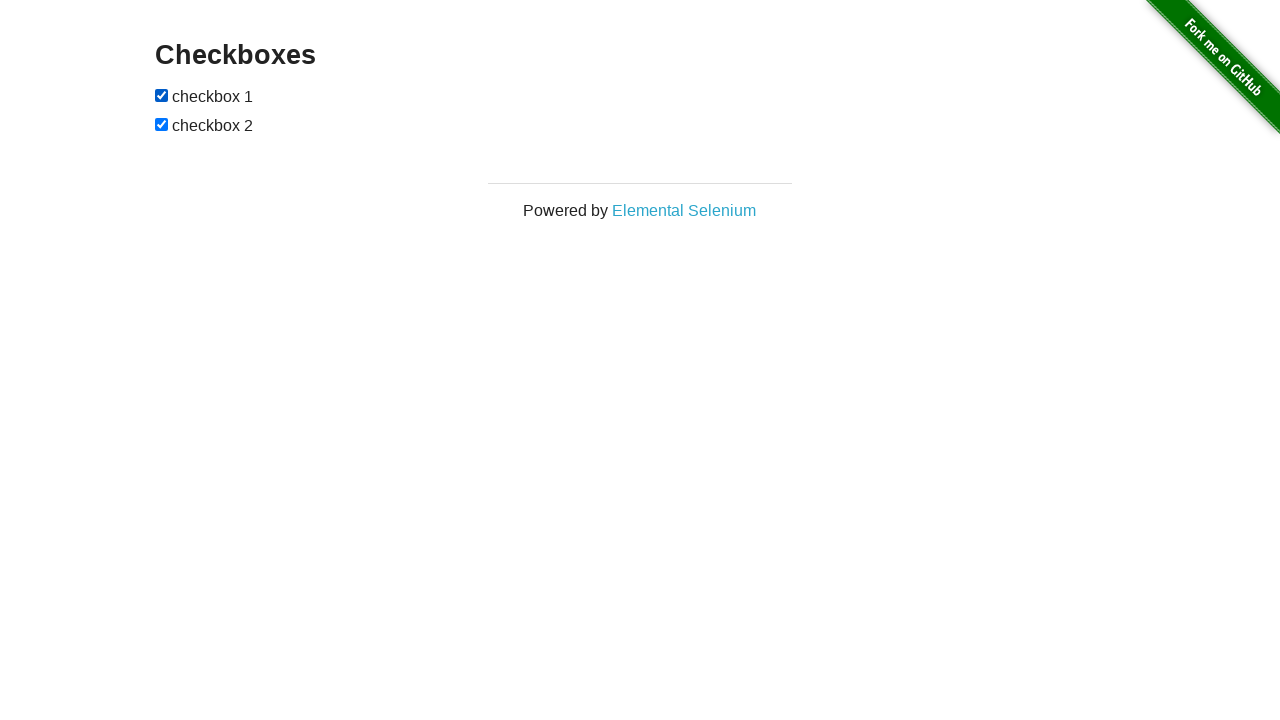

Verified first checkbox is checked
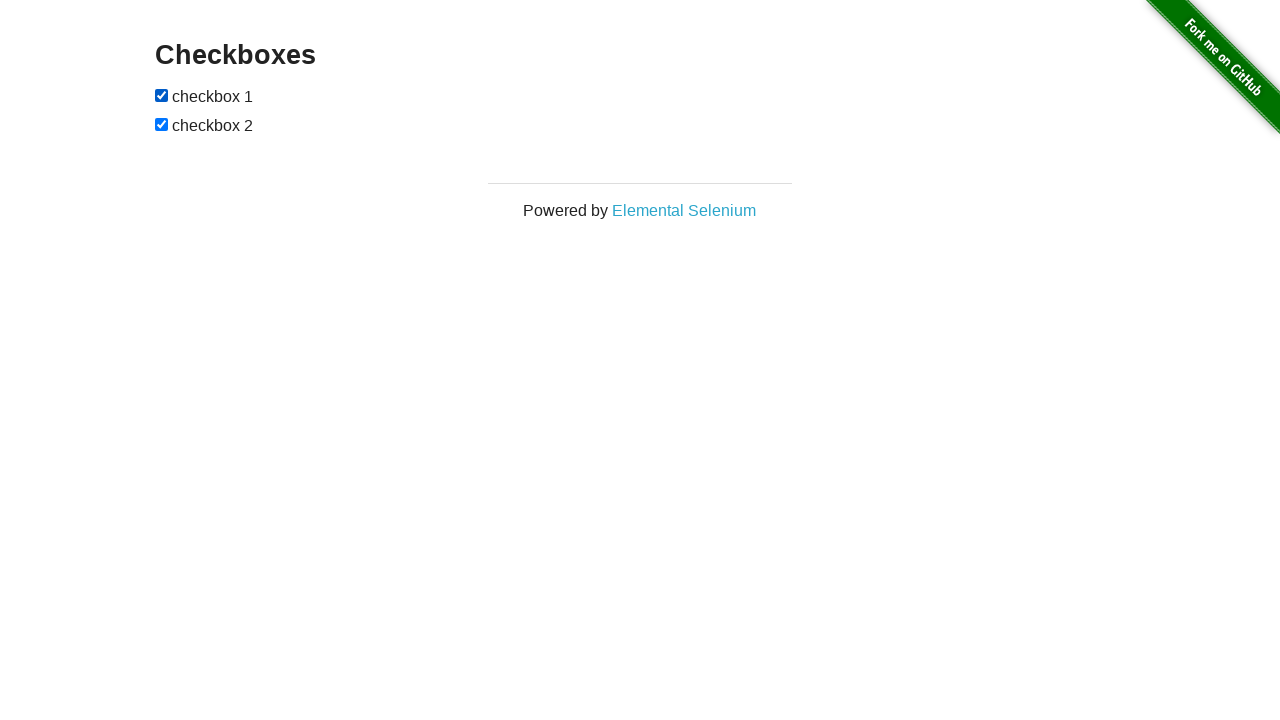

Second checkbox was already checked
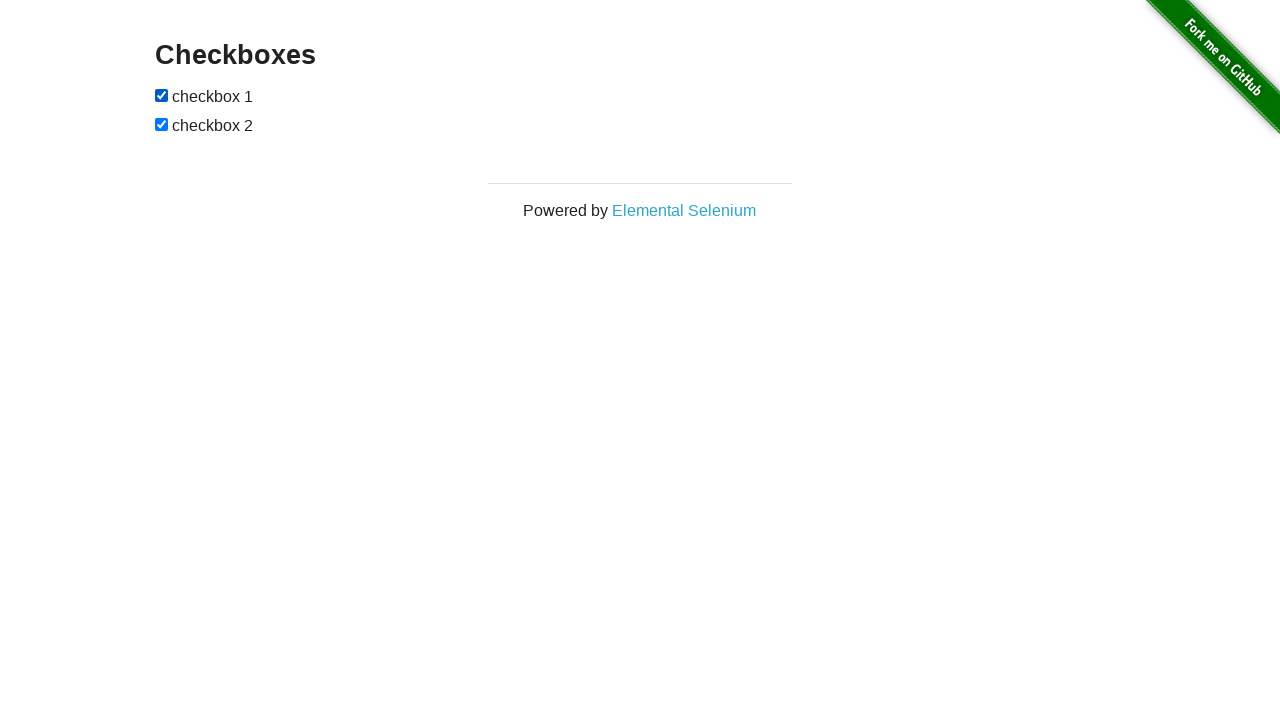

Verified second checkbox is checked
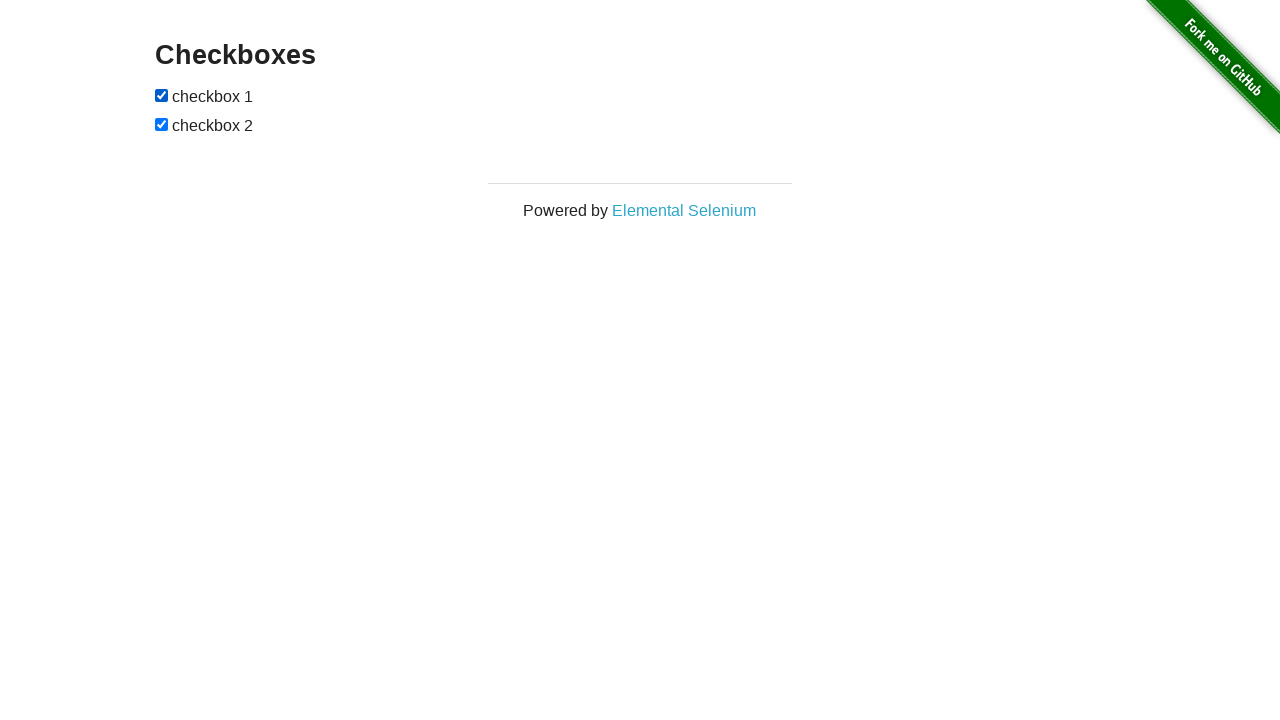

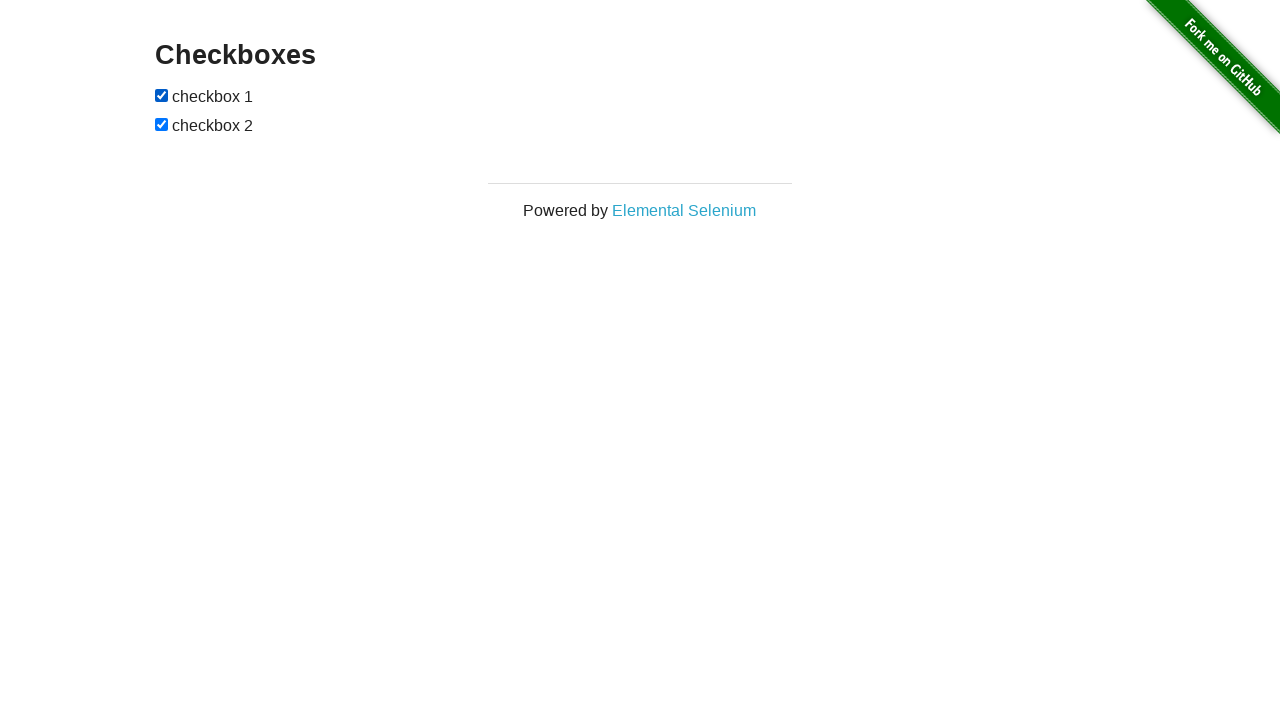